Tests browser alert handling by clicking a button that triggers an alert and then accepting/dismissing the alert dialog

Starting URL: https://demo.automationtesting.in/Alerts.html

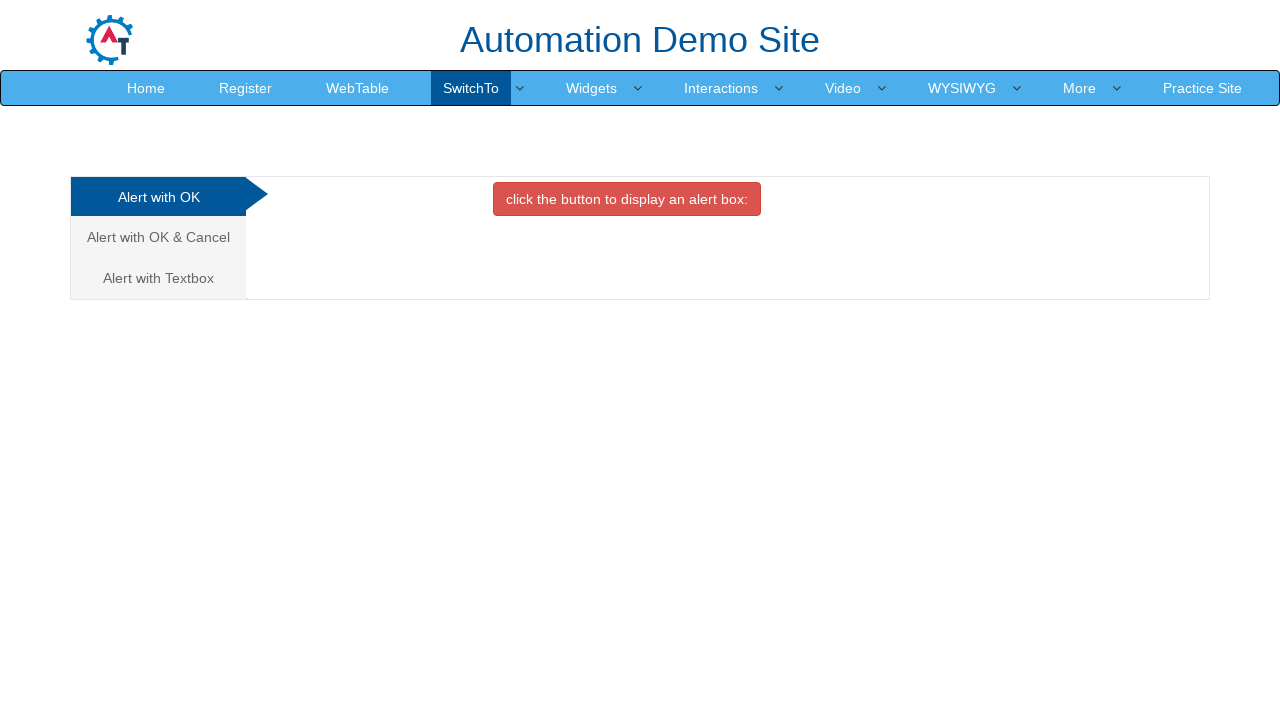

Clicked the alert trigger button at (627, 199) on button.btn.btn-danger
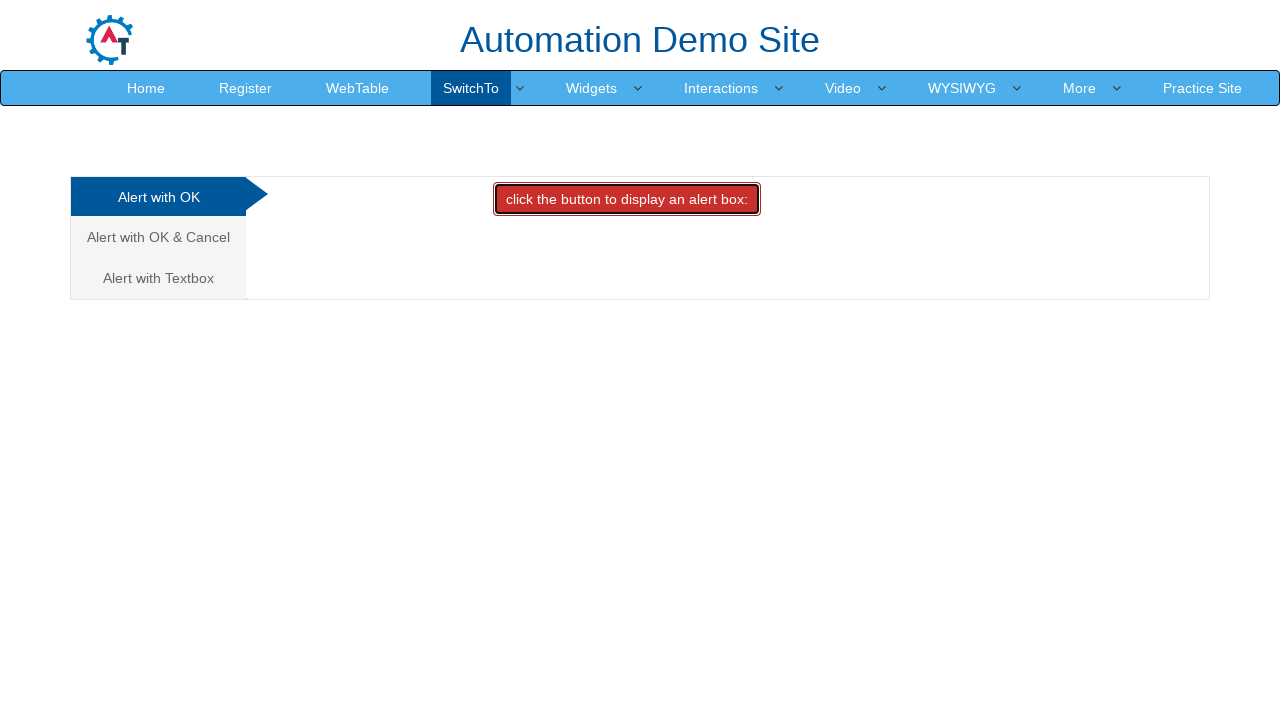

Set up dialog handler to accept alerts
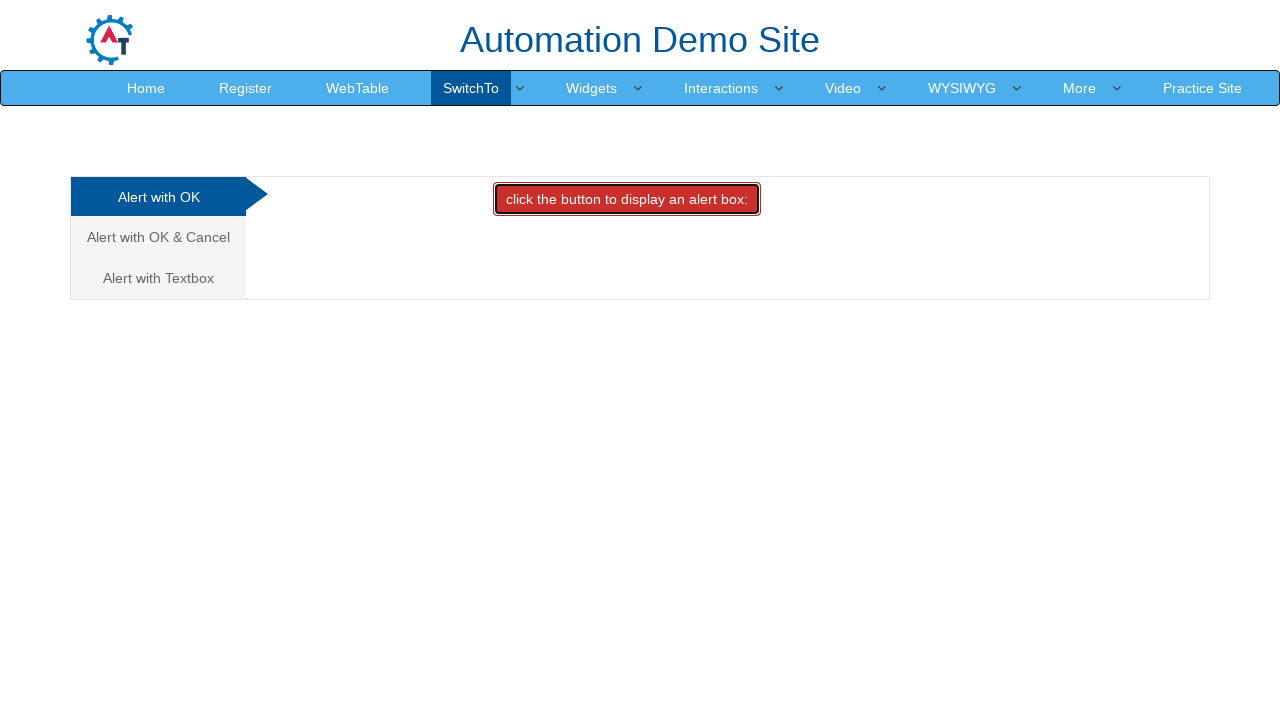

Waited 1 second for alert to be handled
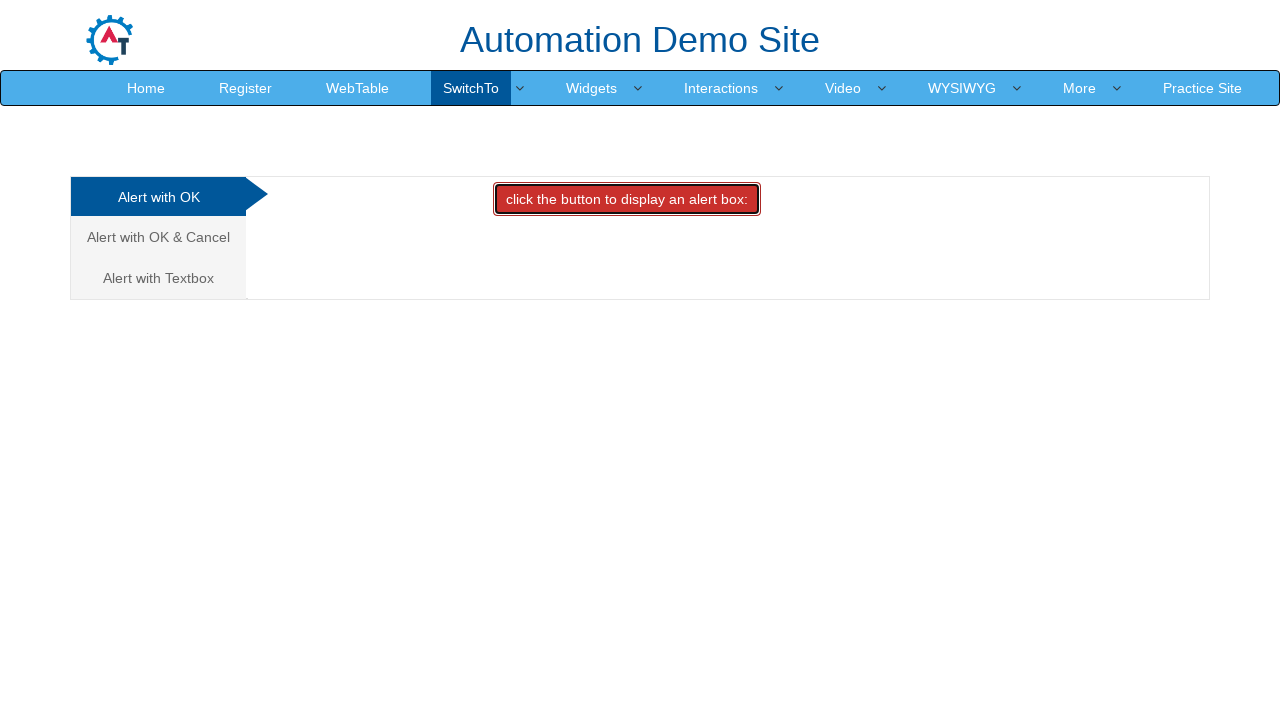

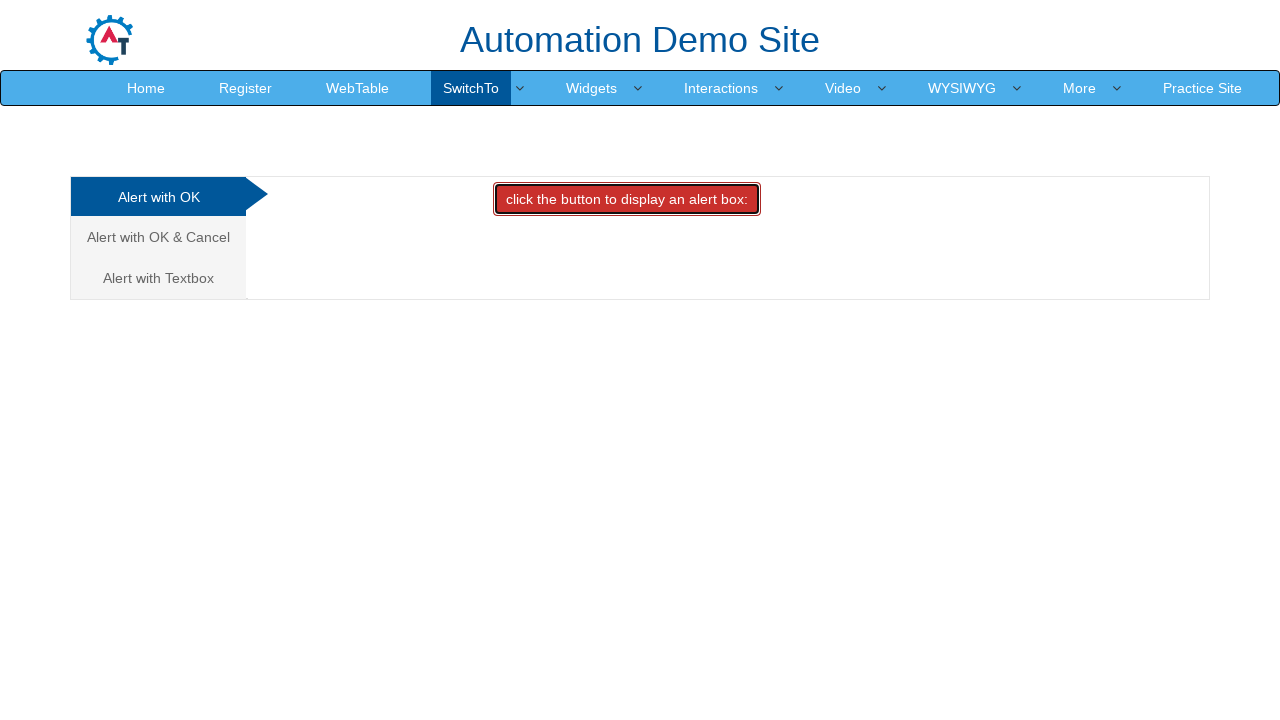